Navigates to a GitHub user profile, clicks on a repository, opens the Code dropdown, and copies the HTTPS clone URL to clipboard

Starting URL: https://github.com/patelke1-ospn

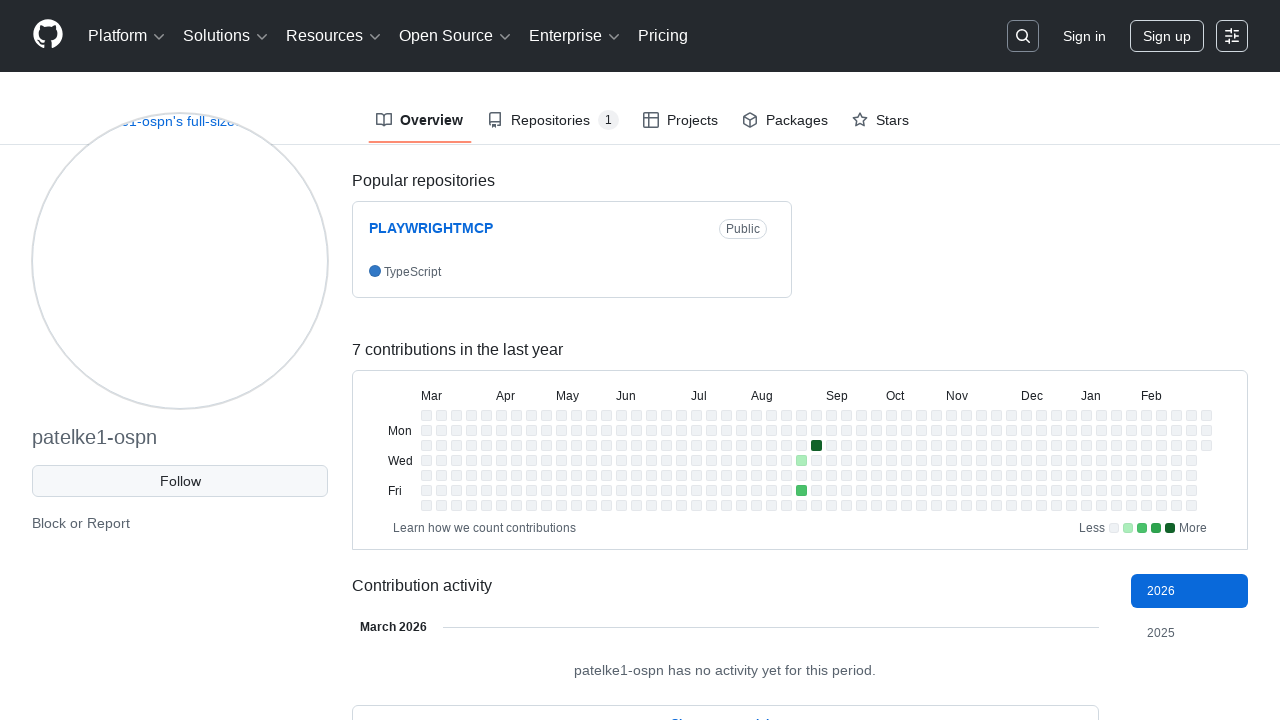

Located PLAYWRIGHTMCP repository link
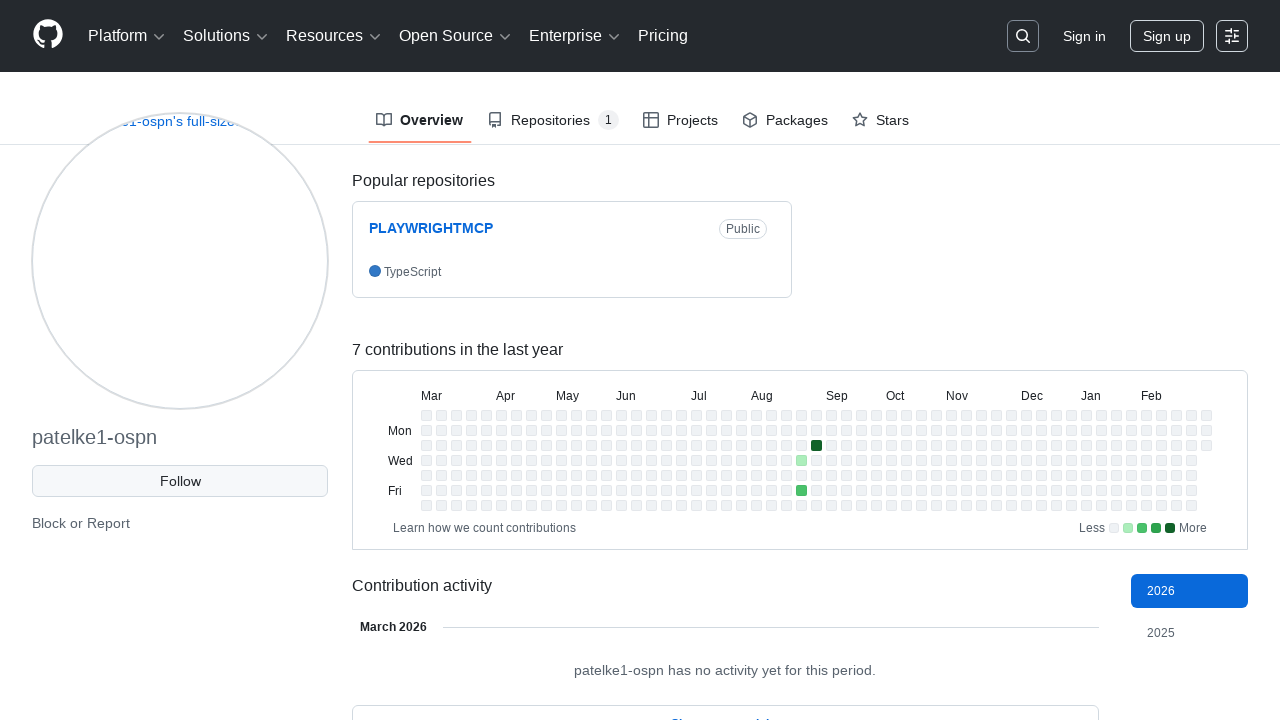

Waited for repository link to be visible
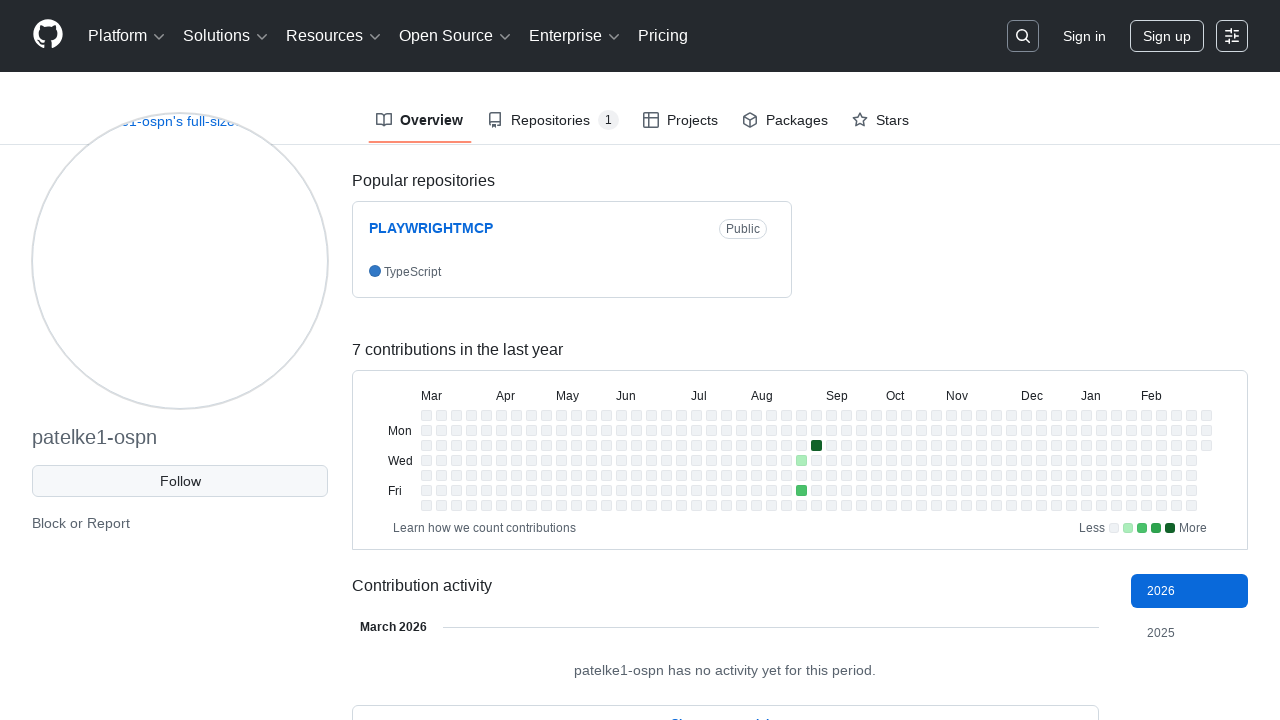

Clicked on PLAYWRIGHTMCP repository link at (431, 228) on internal:role=link[name="PLAYWRIGHTMCP"s]
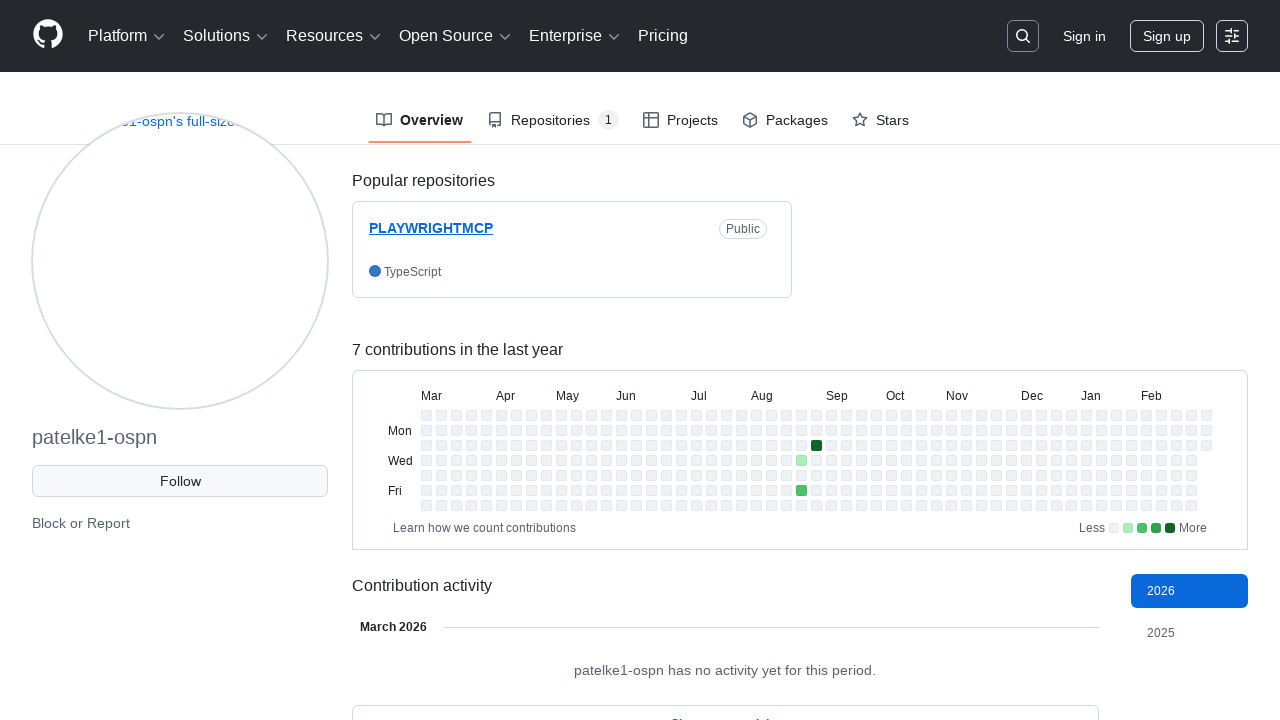

Located Code tab
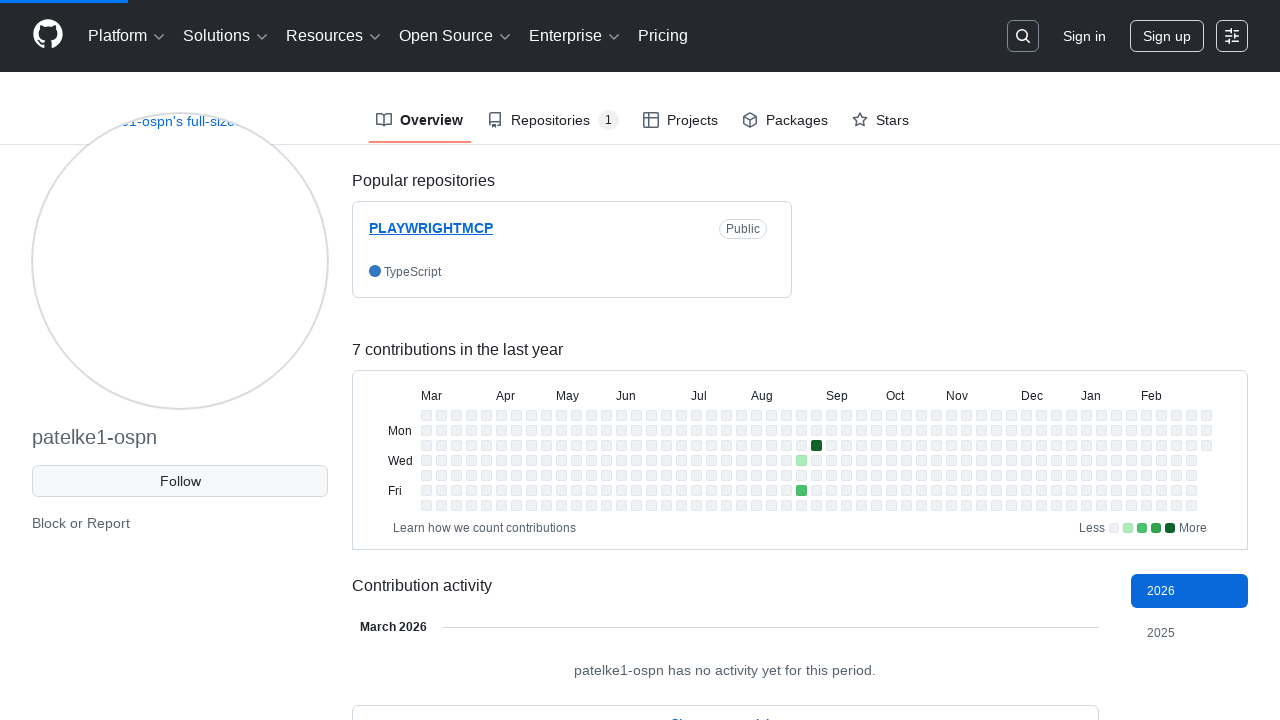

Waited for Code tab to be visible
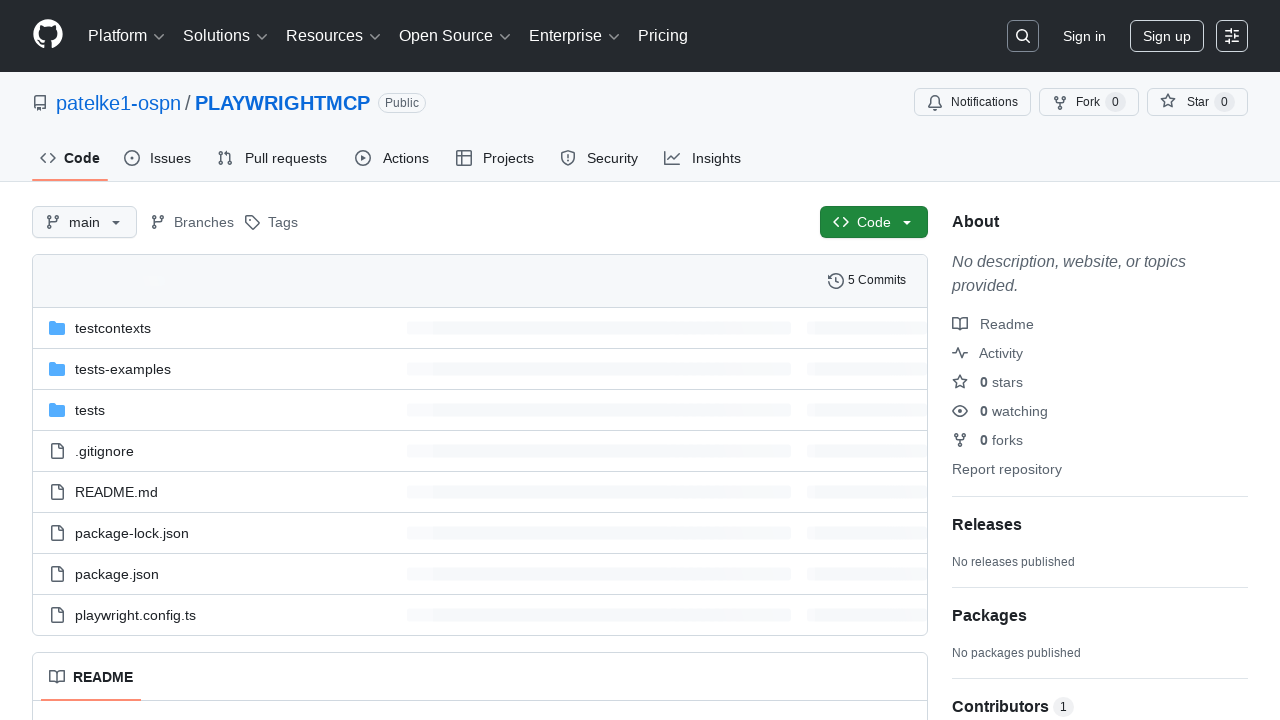

Clicked on Code tab at (70, 158) on internal:role=link[name="Code"i]
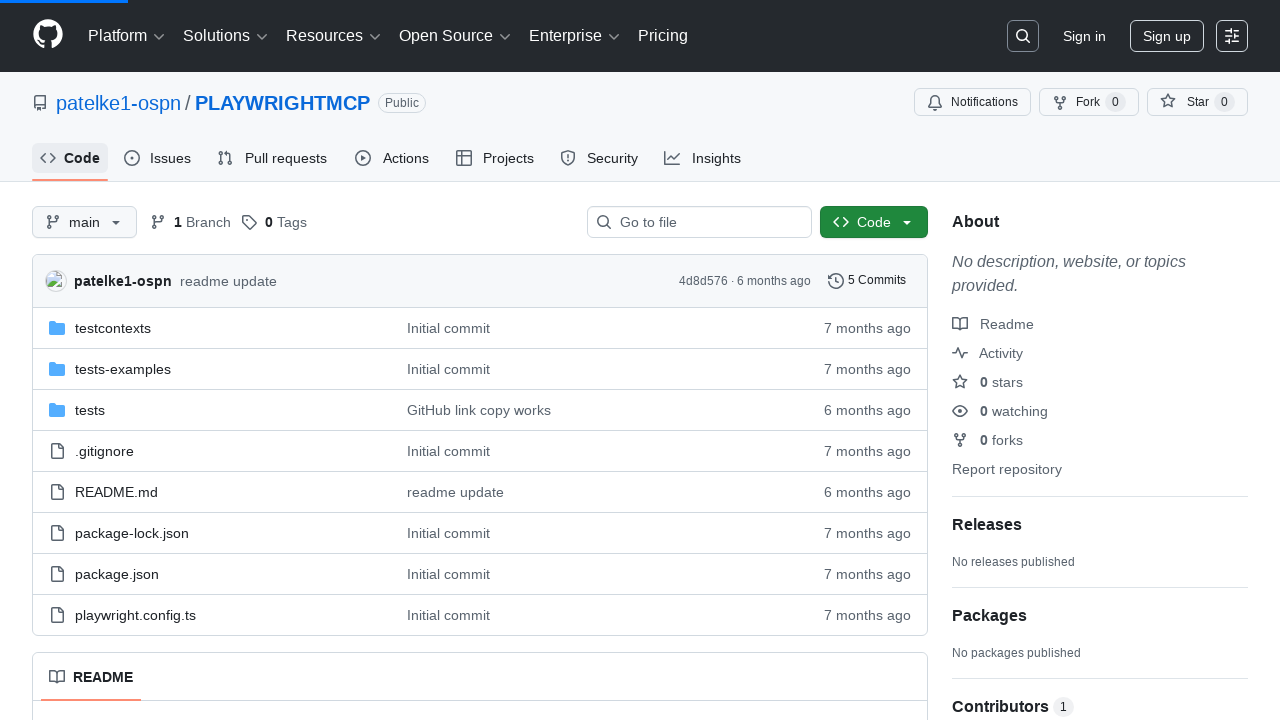

Located Code dropdown button
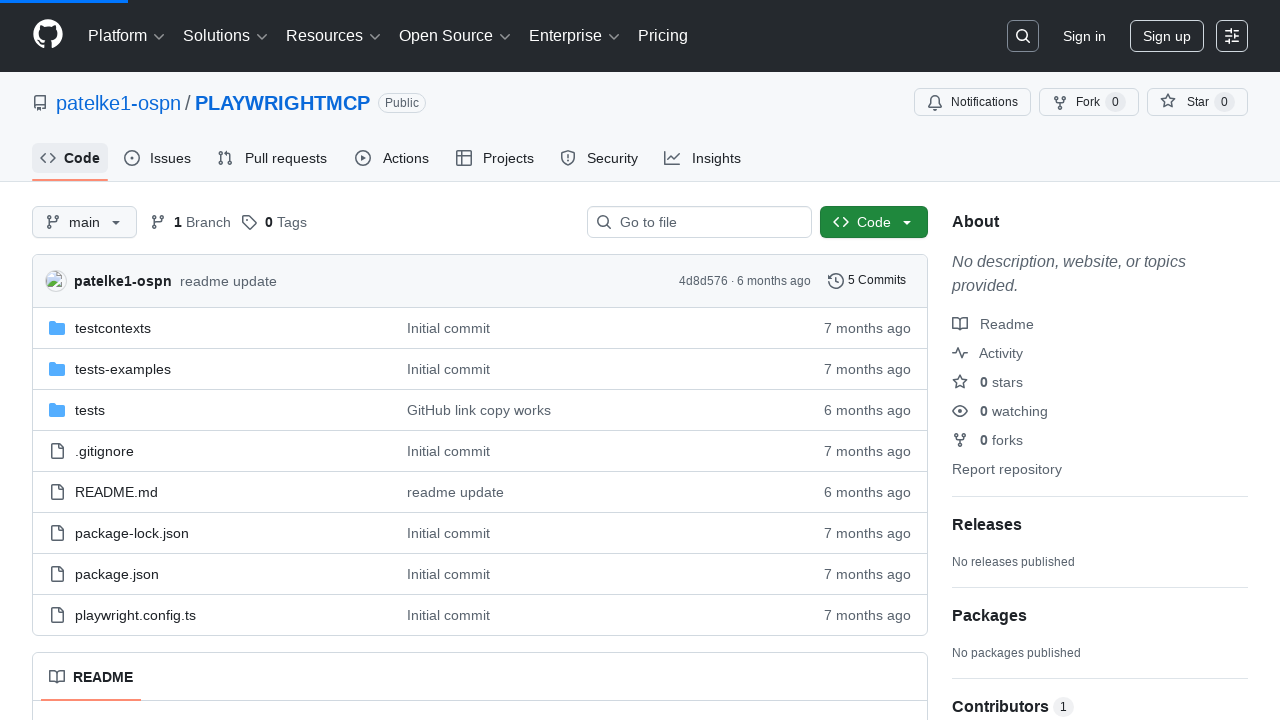

Waited for Code dropdown button to be visible
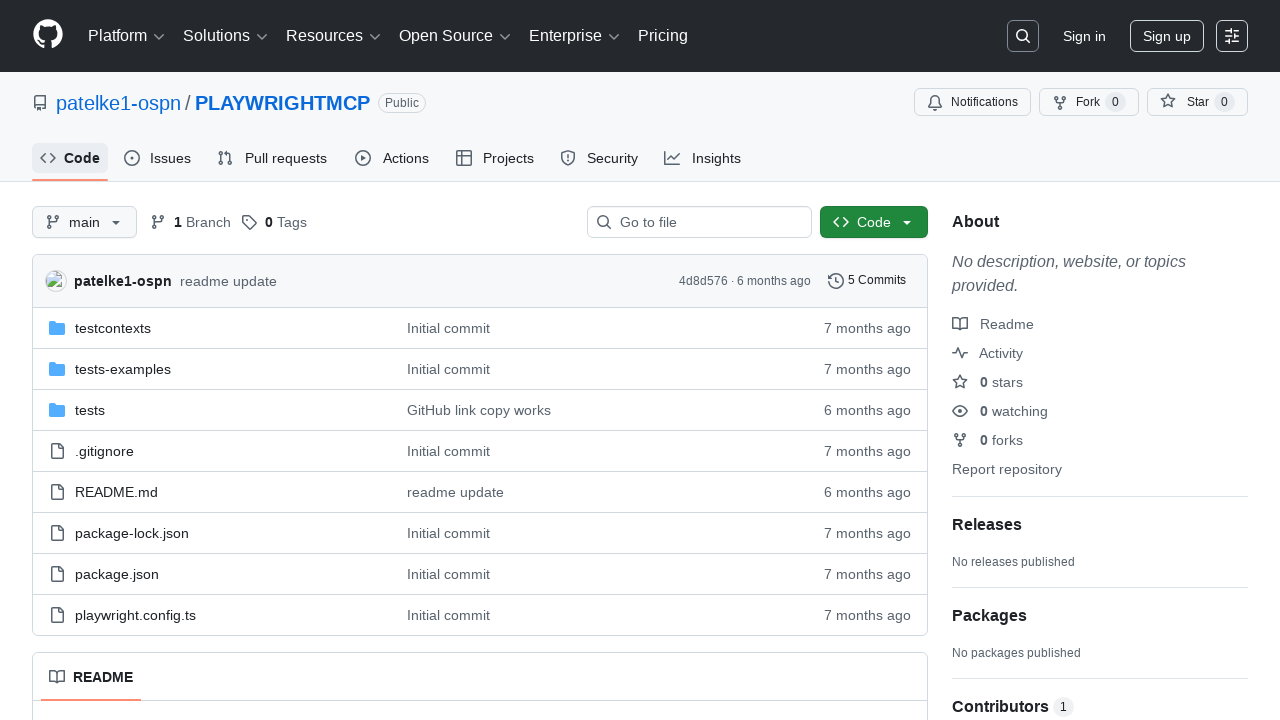

Clicked Code dropdown button to expand it at (874, 222) on internal:role=button[name="Code"i]
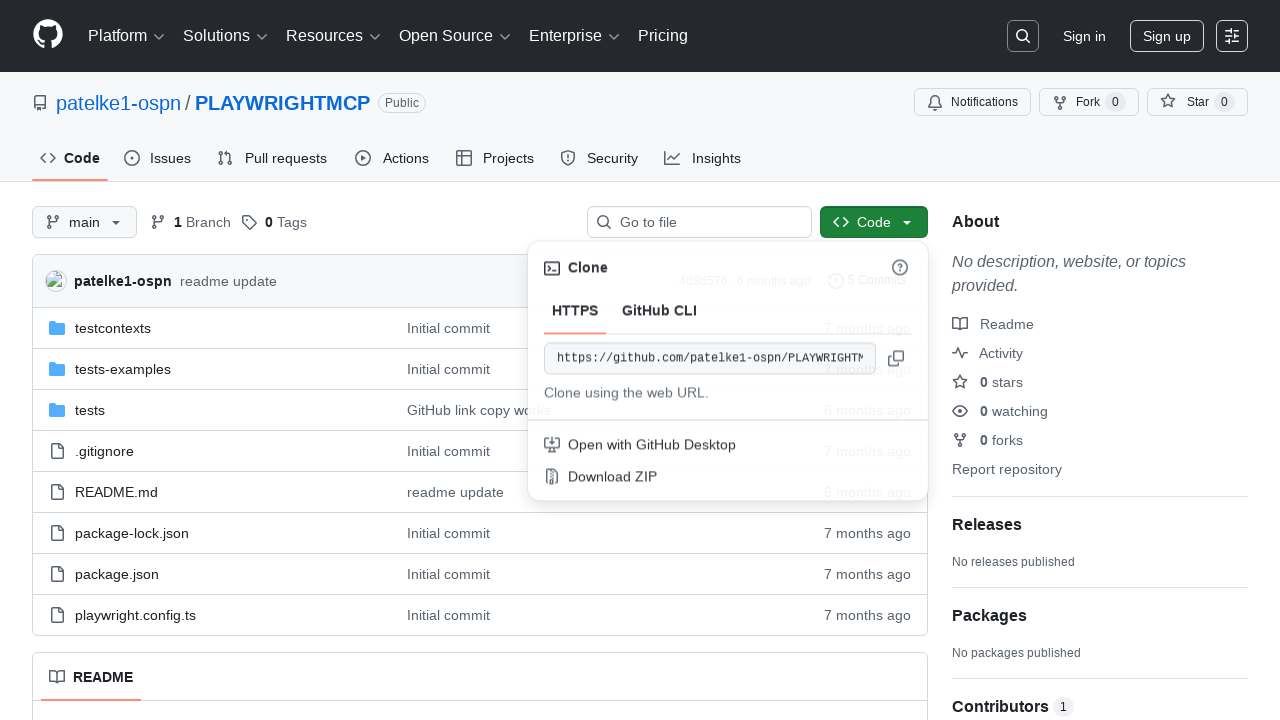

Located copy HTTPS URL button
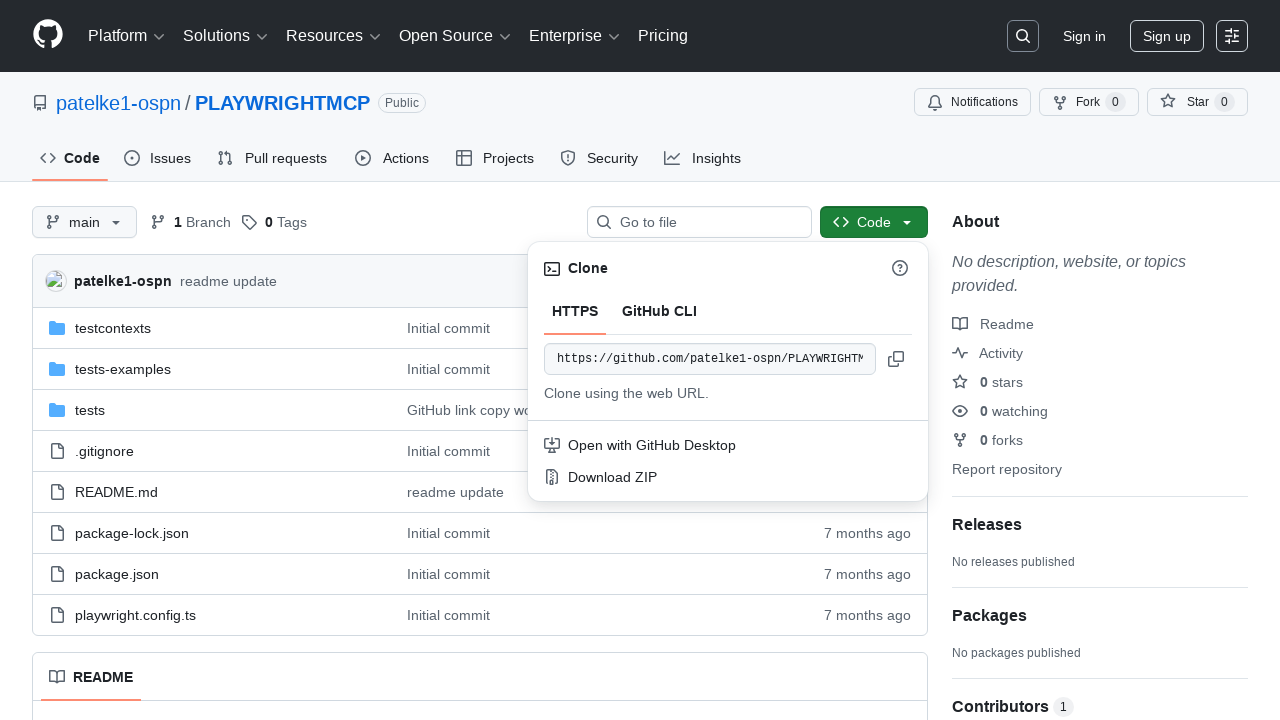

Waited for copy button to be visible
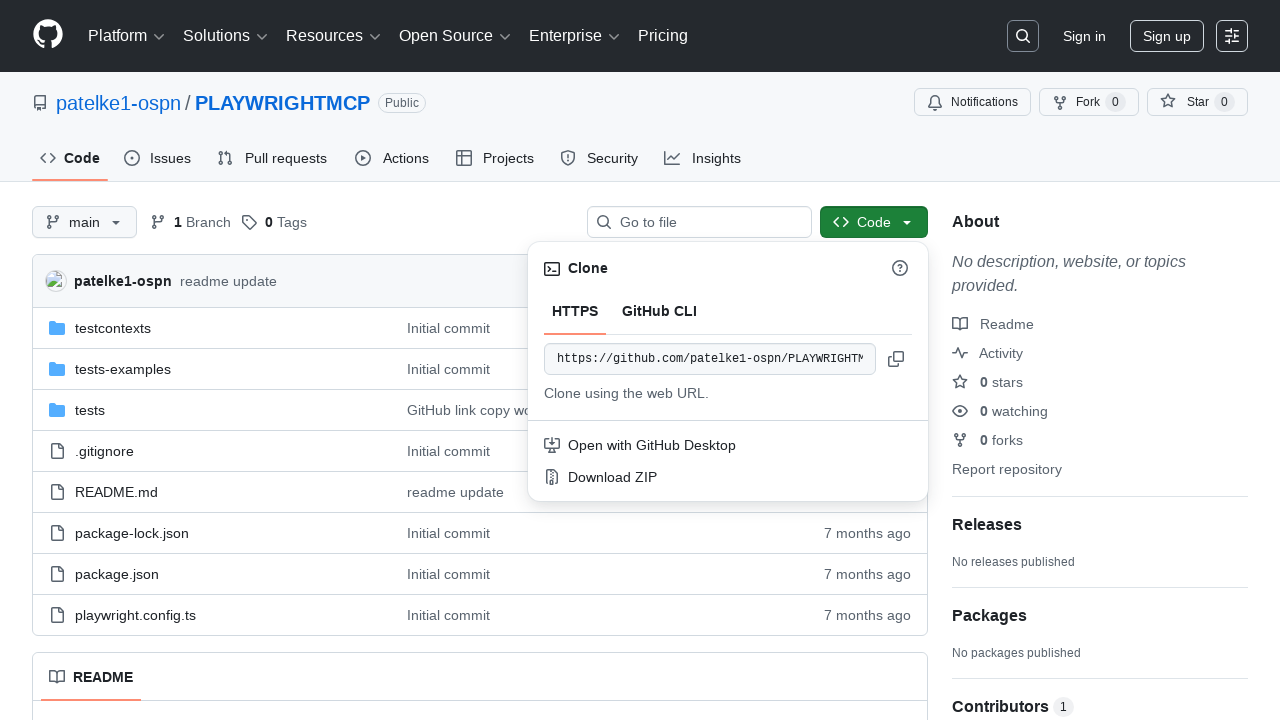

Clicked copy button to copy HTTPS clone URL to clipboard at (896, 359) on internal:role=button[name="Copy url to clipboard"i]
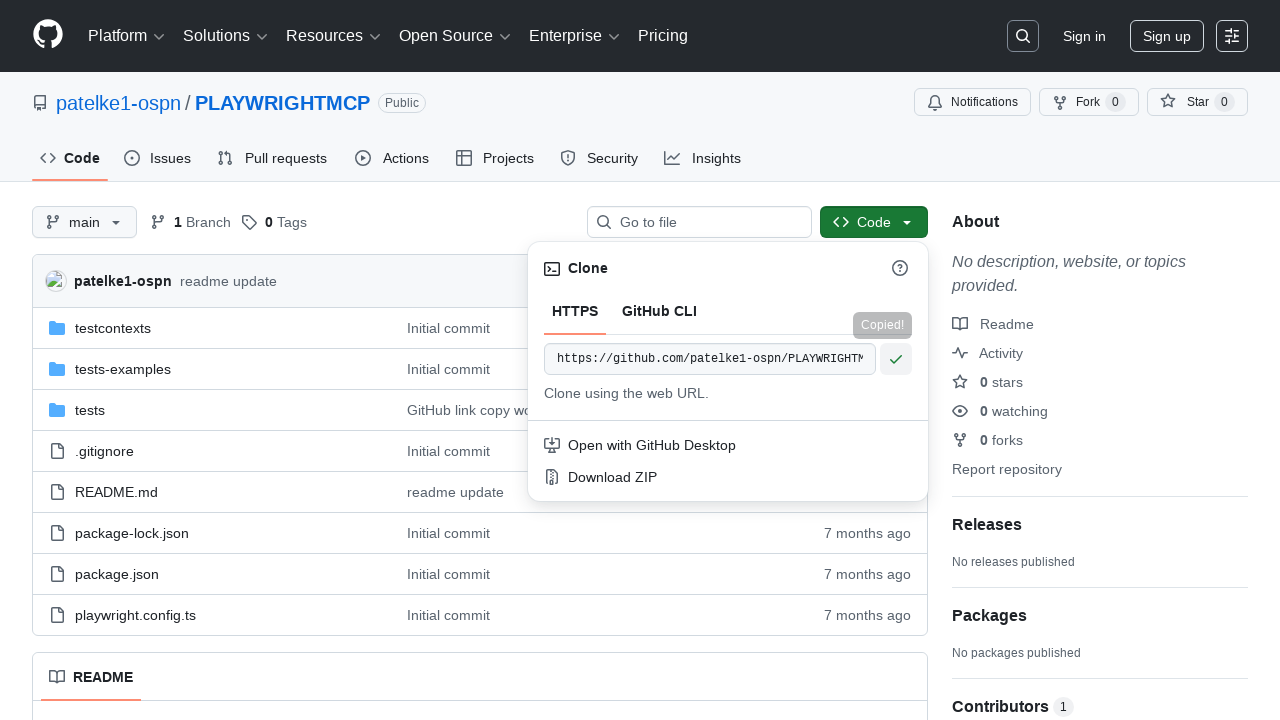

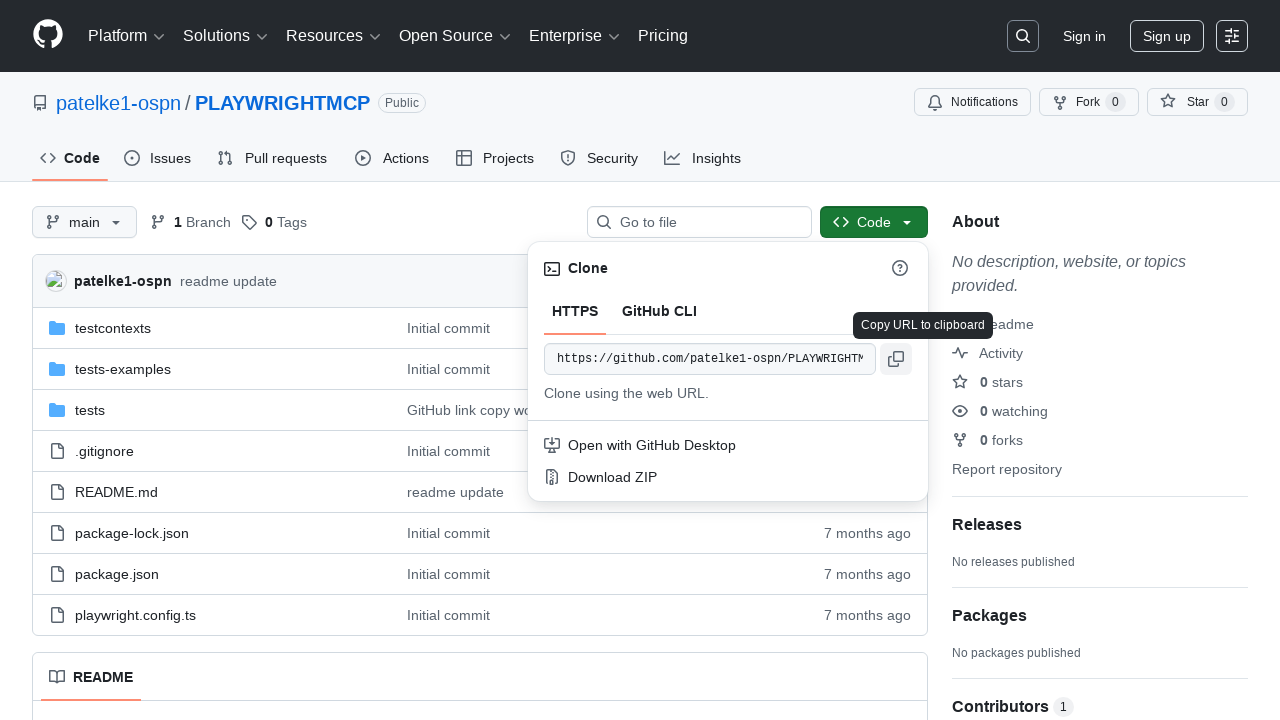